Navigates to the DemoBlaze home page and verifies that the page title is 'STORE' and the URL is correct.

Starting URL: https://demoblaze.com/

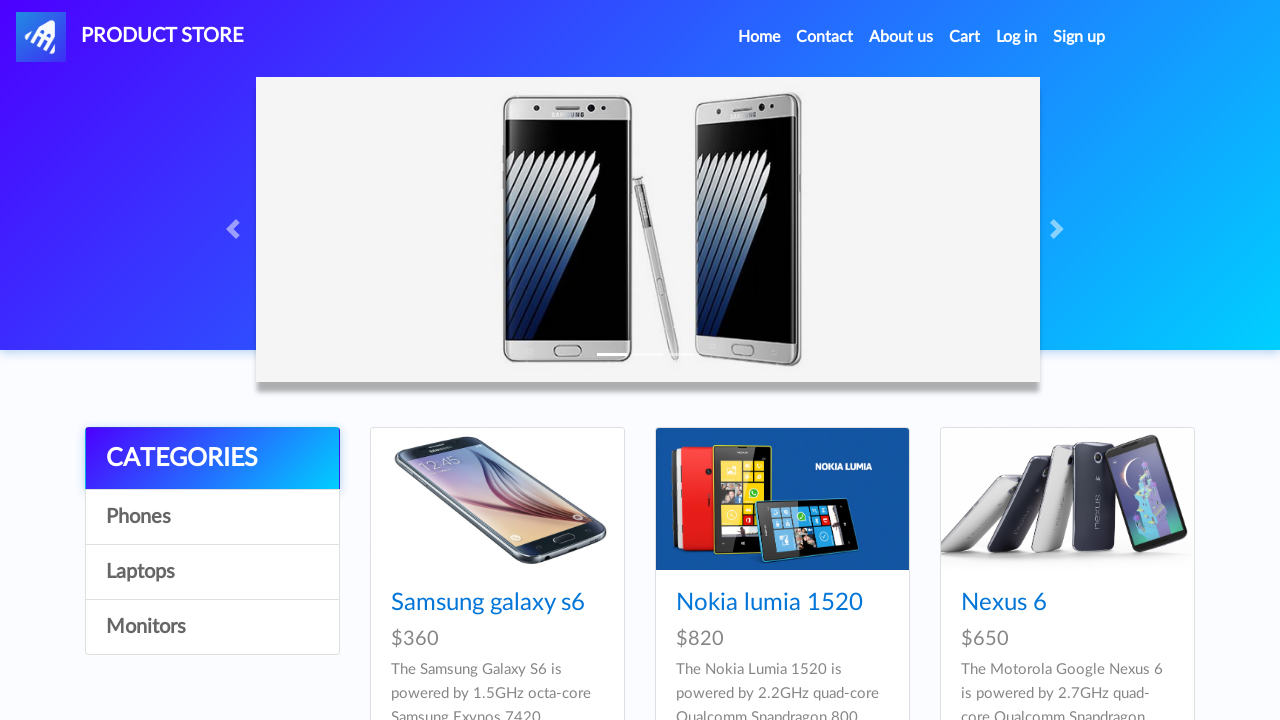

Navigated to DemoBlaze home page at https://demoblaze.com/
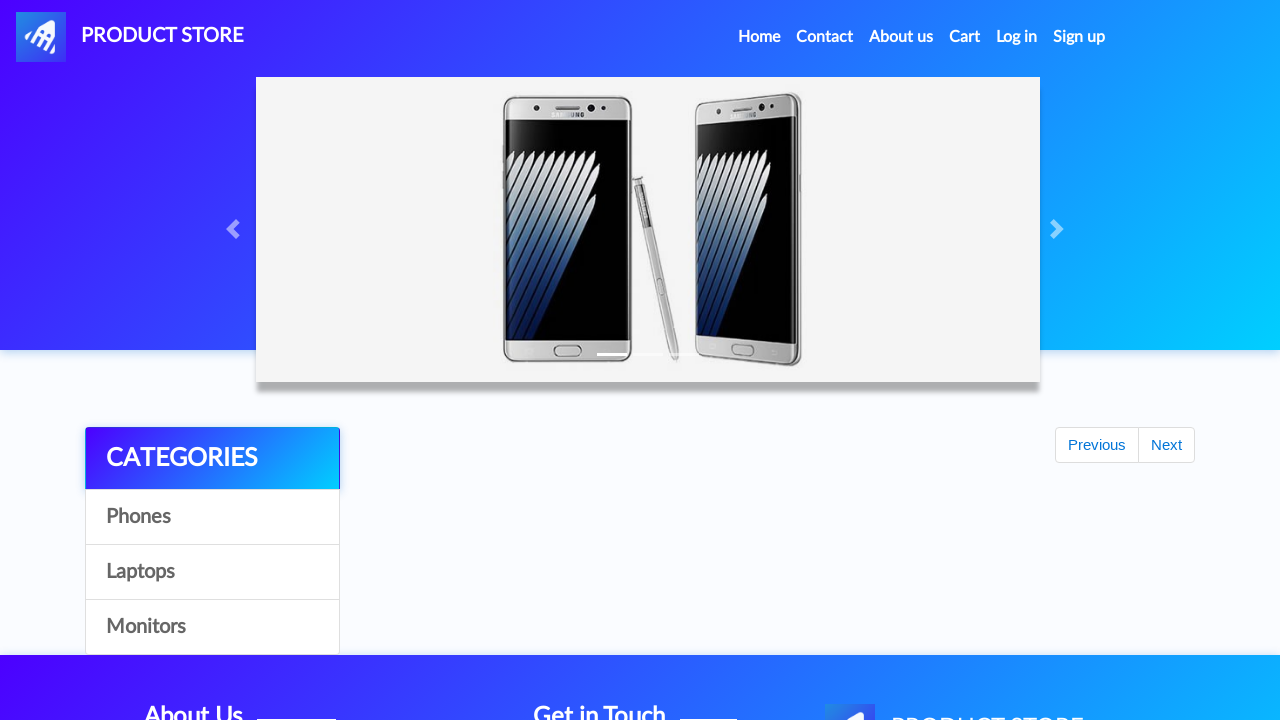

Verified page title is 'STORE'
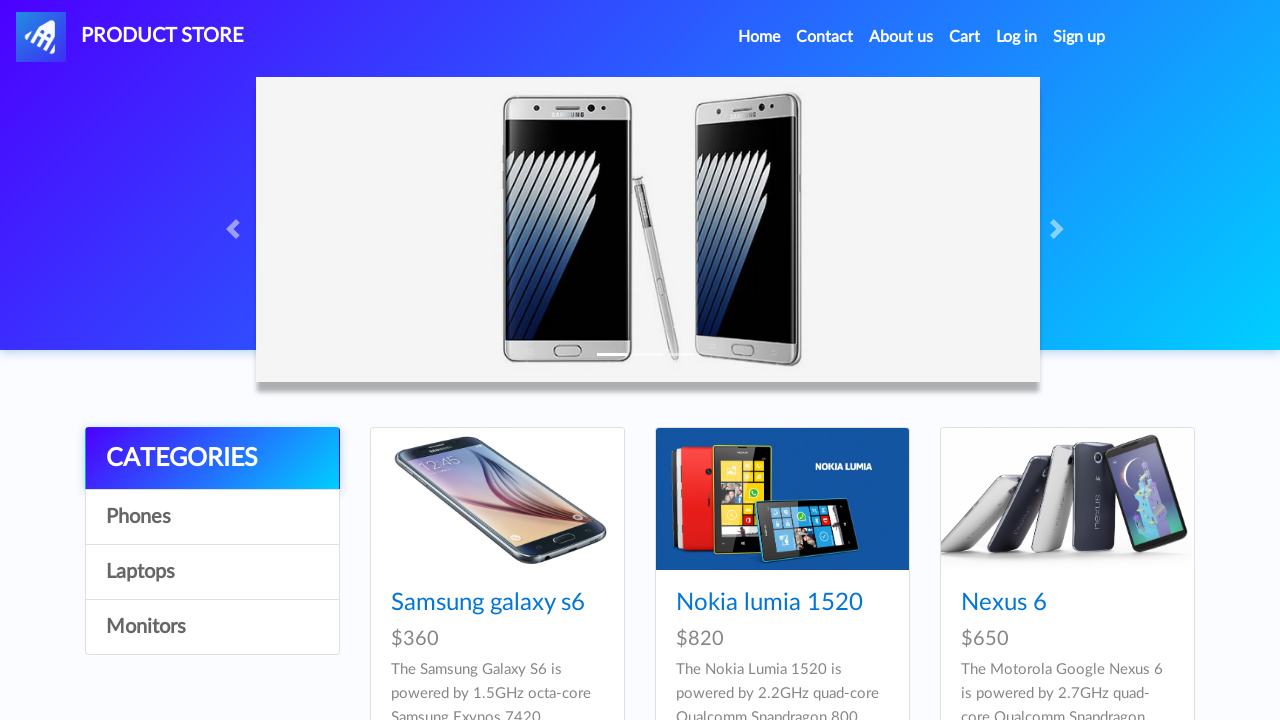

Verified URL is correct: https://demoblaze.com/
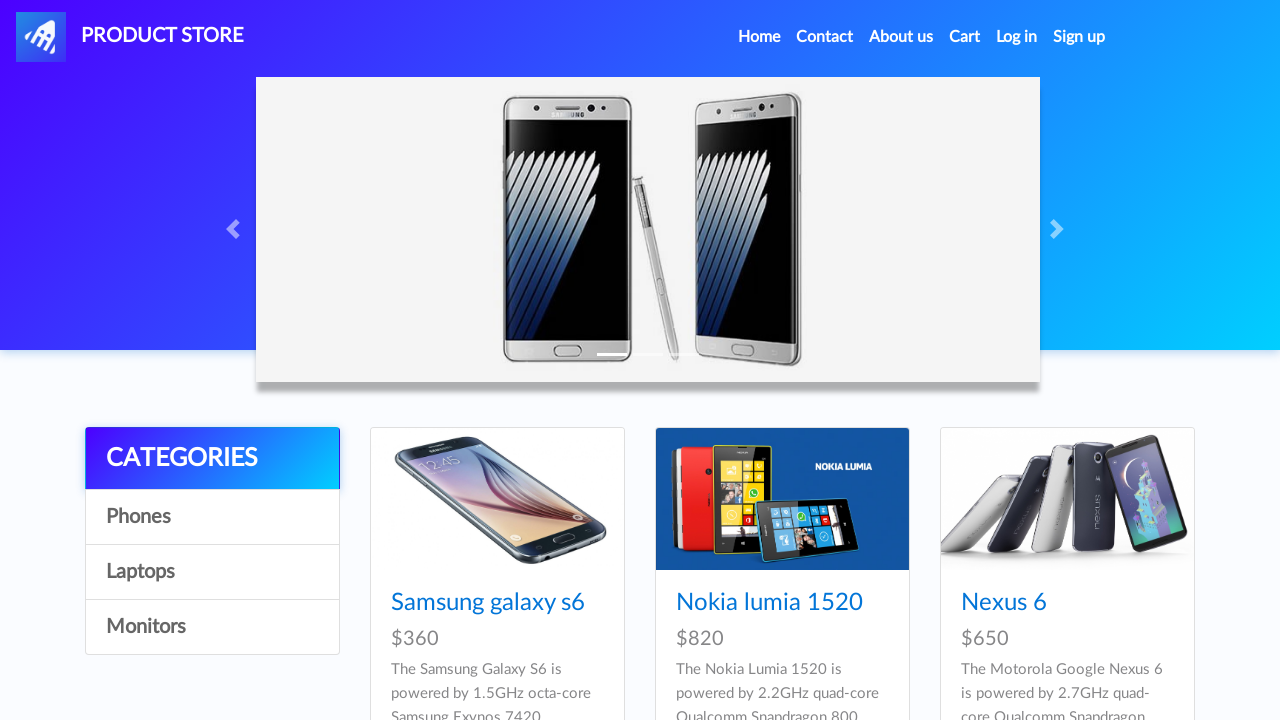

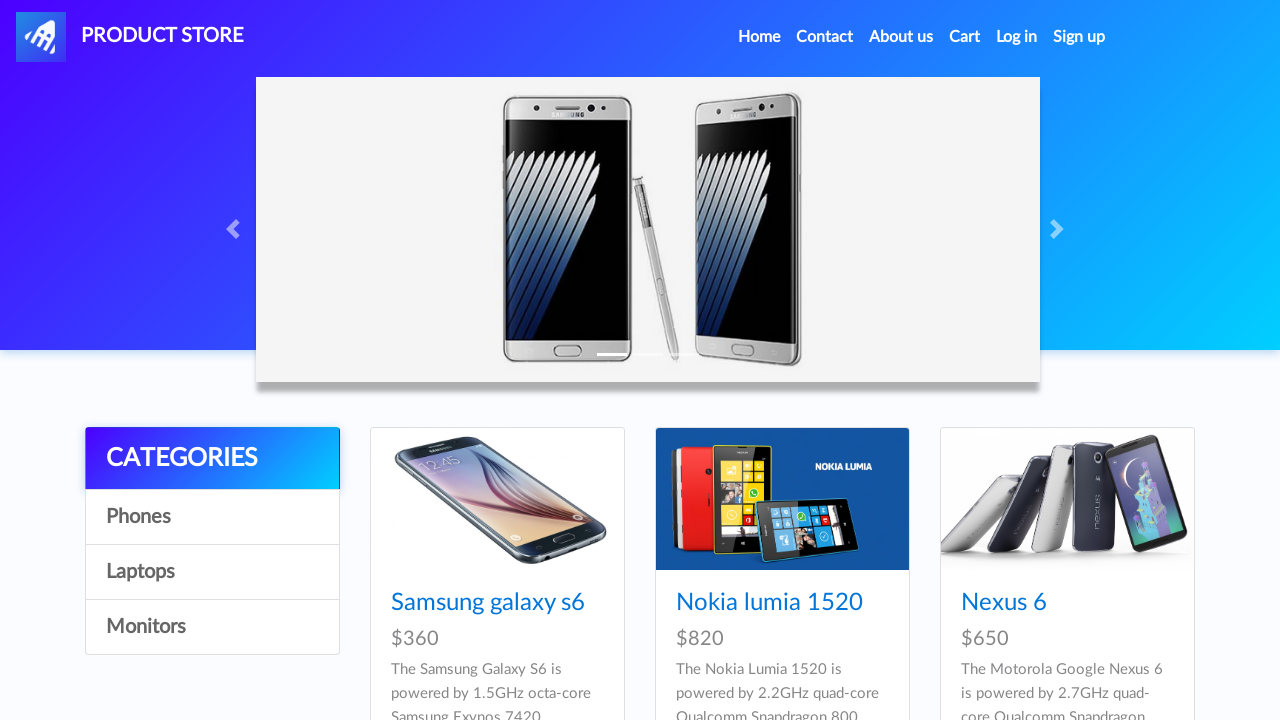